Tests key press functionality on a form by filling a name field and clicking a button

Starting URL: https://formy-project.herokuapp.com/keypress

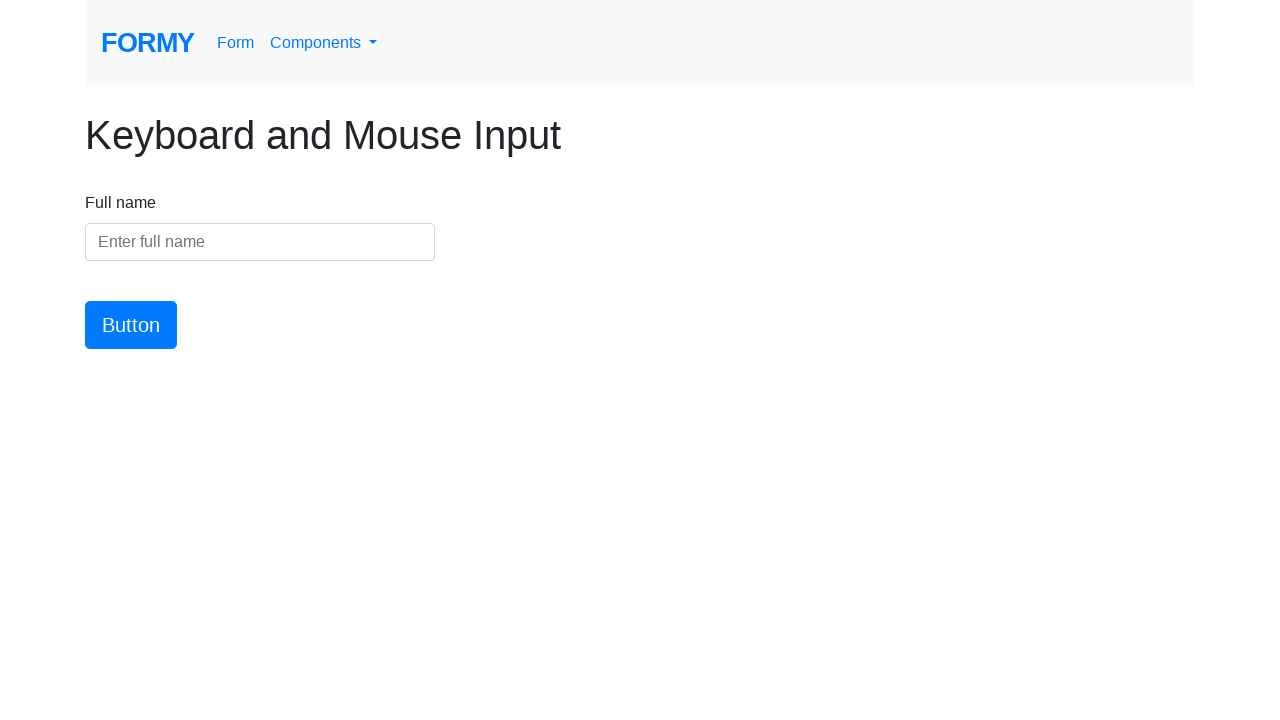

Clicked on the name field at (260, 242) on #name
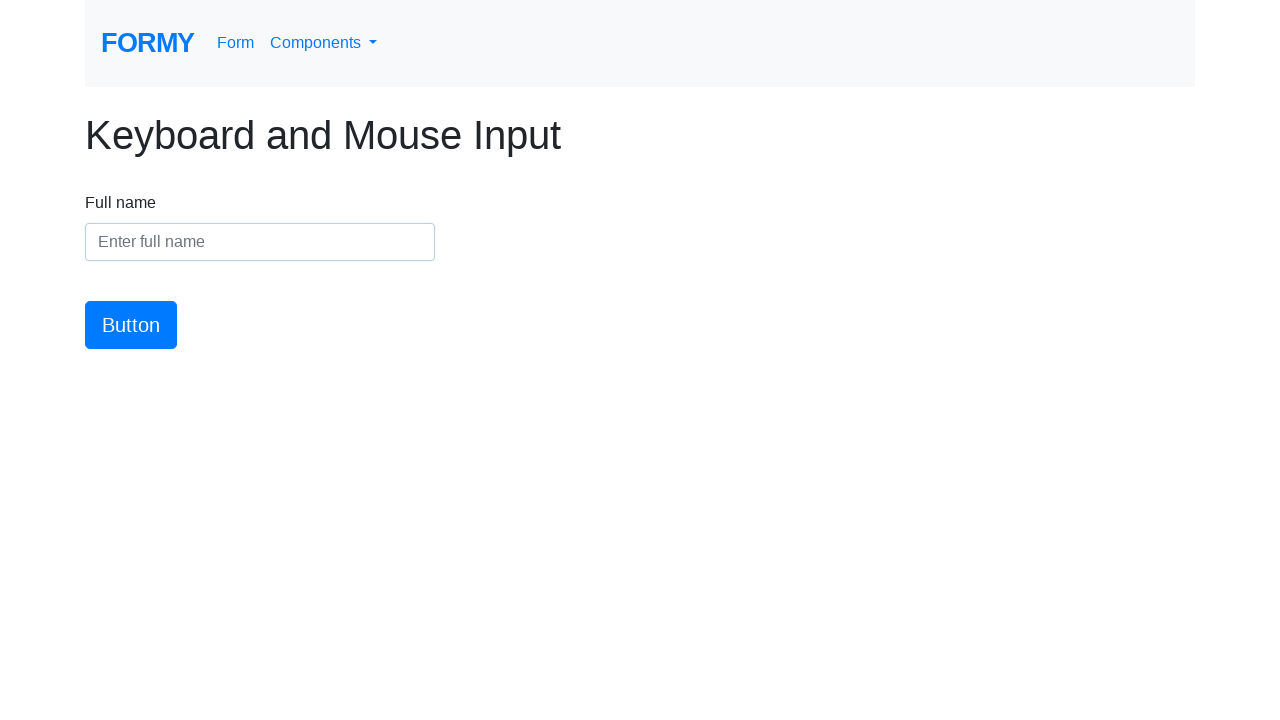

Filled name field with 'Rajat Sharma' on #name
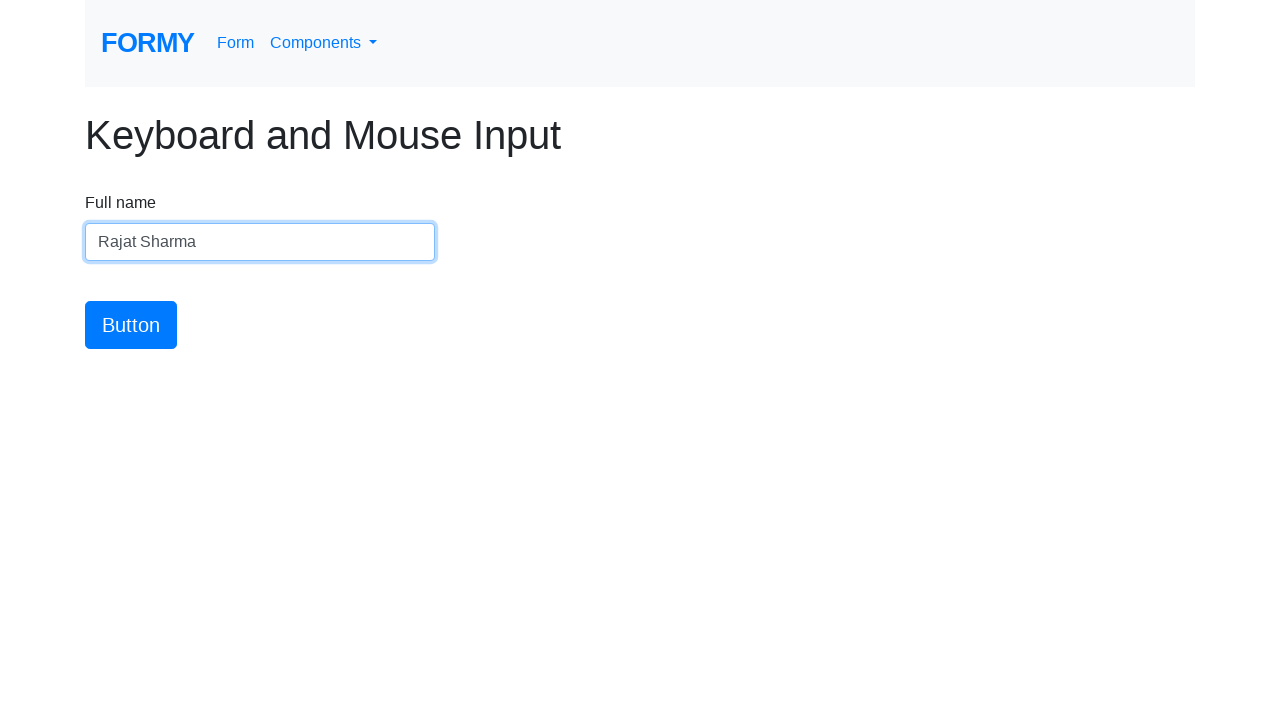

Clicked the submit button at (131, 325) on #button
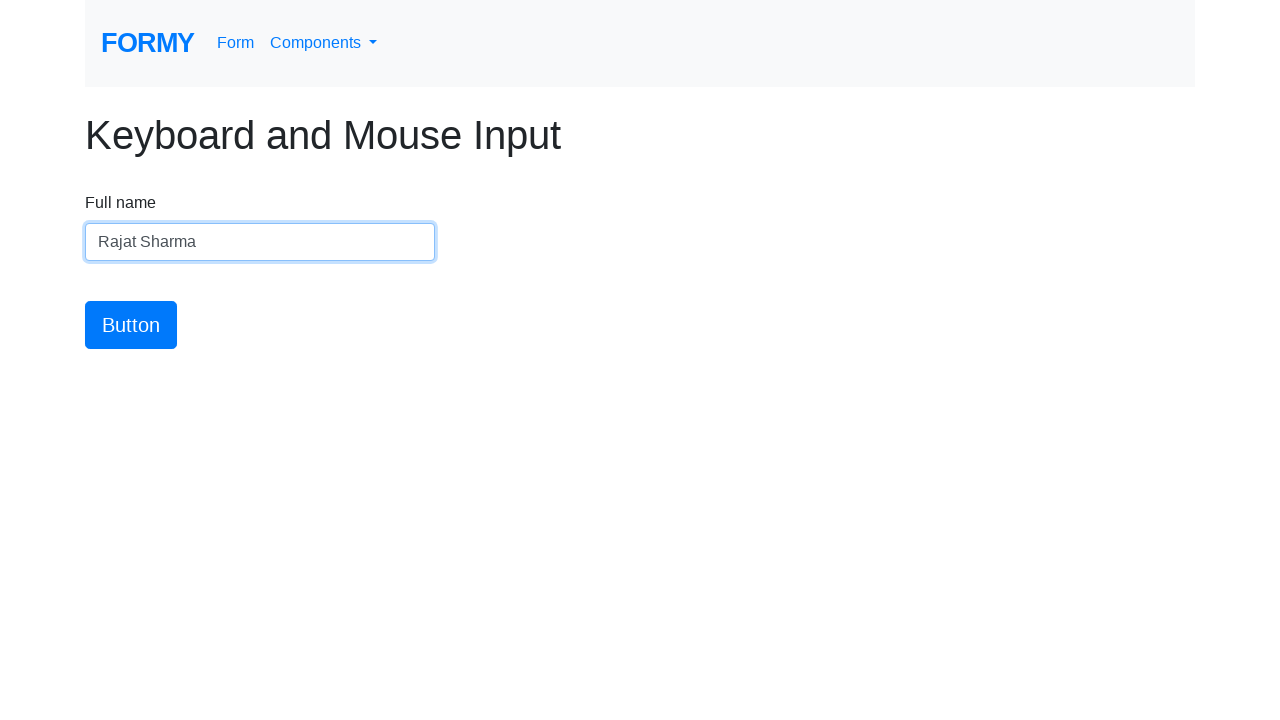

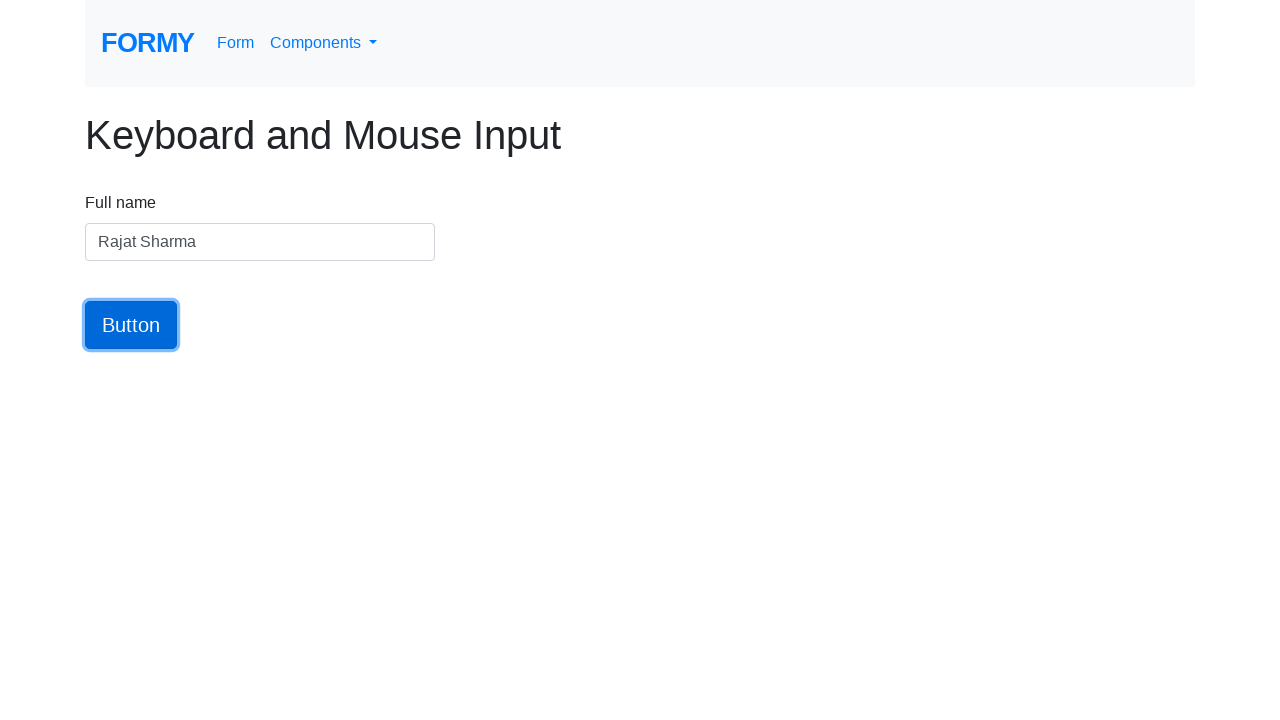